Tests a jQuery dropdown tree component by clicking on the dropdown and selecting a single choice from the available options

Starting URL: https://www.jqueryscript.net/demo/Drop-Down-Combo-Tree/

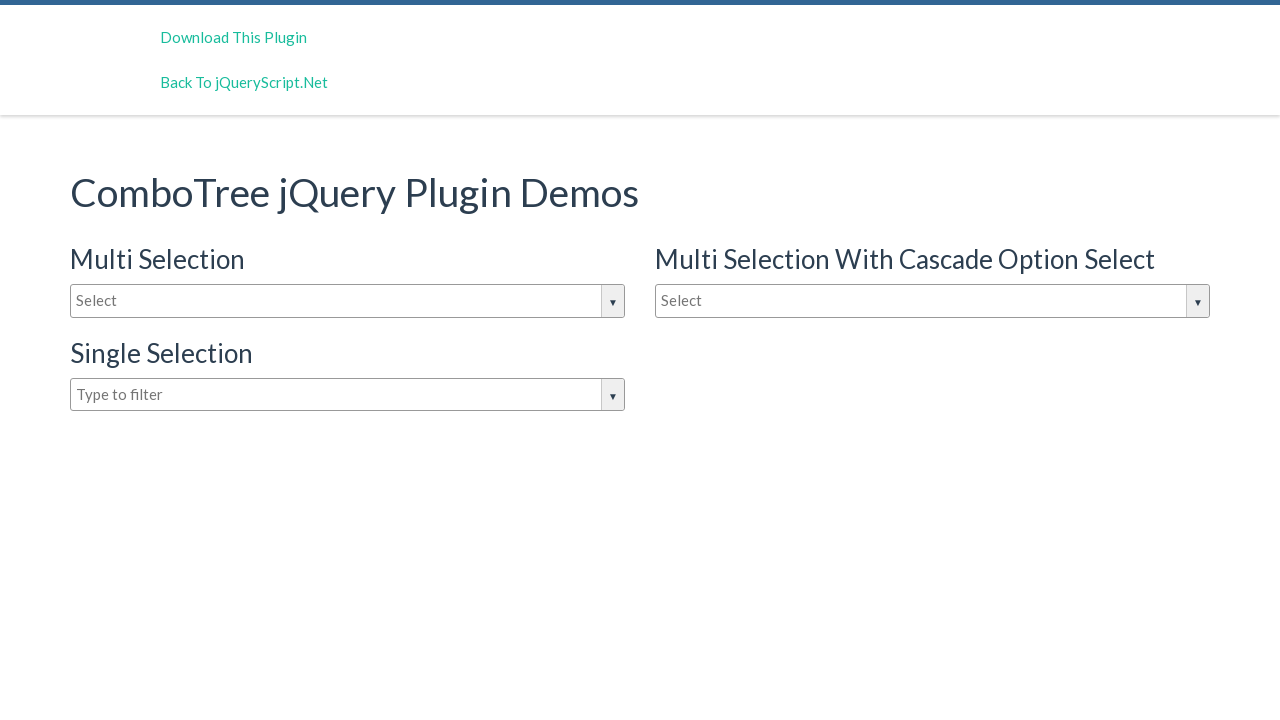

Clicked on the dropdown input to open it at (348, 301) on #justAnInputBox
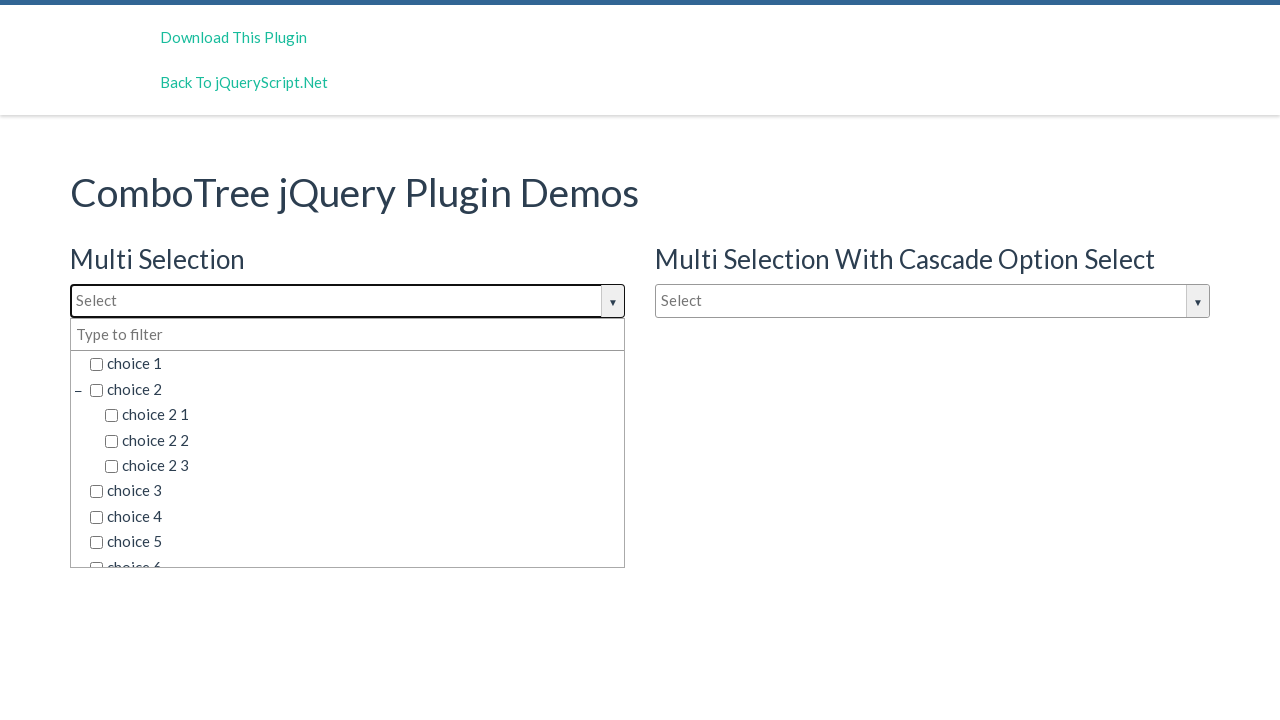

Dropdown options became visible
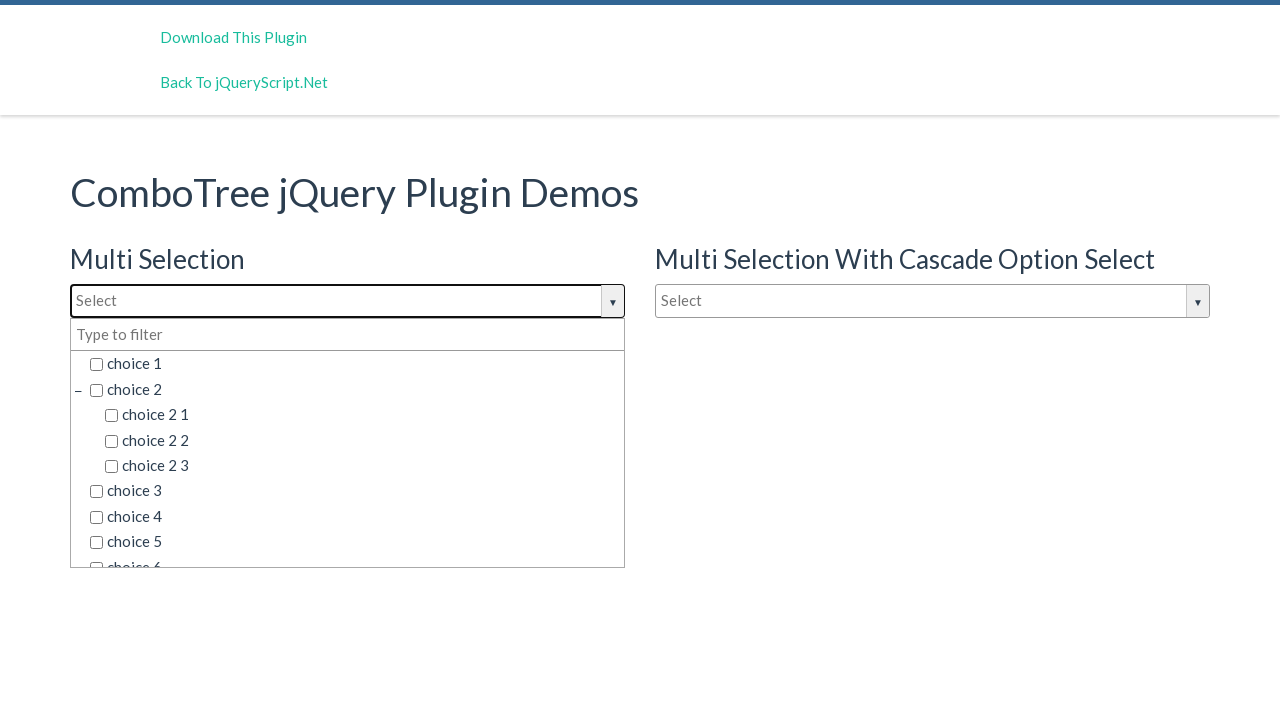

Selected 'choice 6' from the dropdown options at (355, 554) on span.comboTreeItemTitle >> nth=8
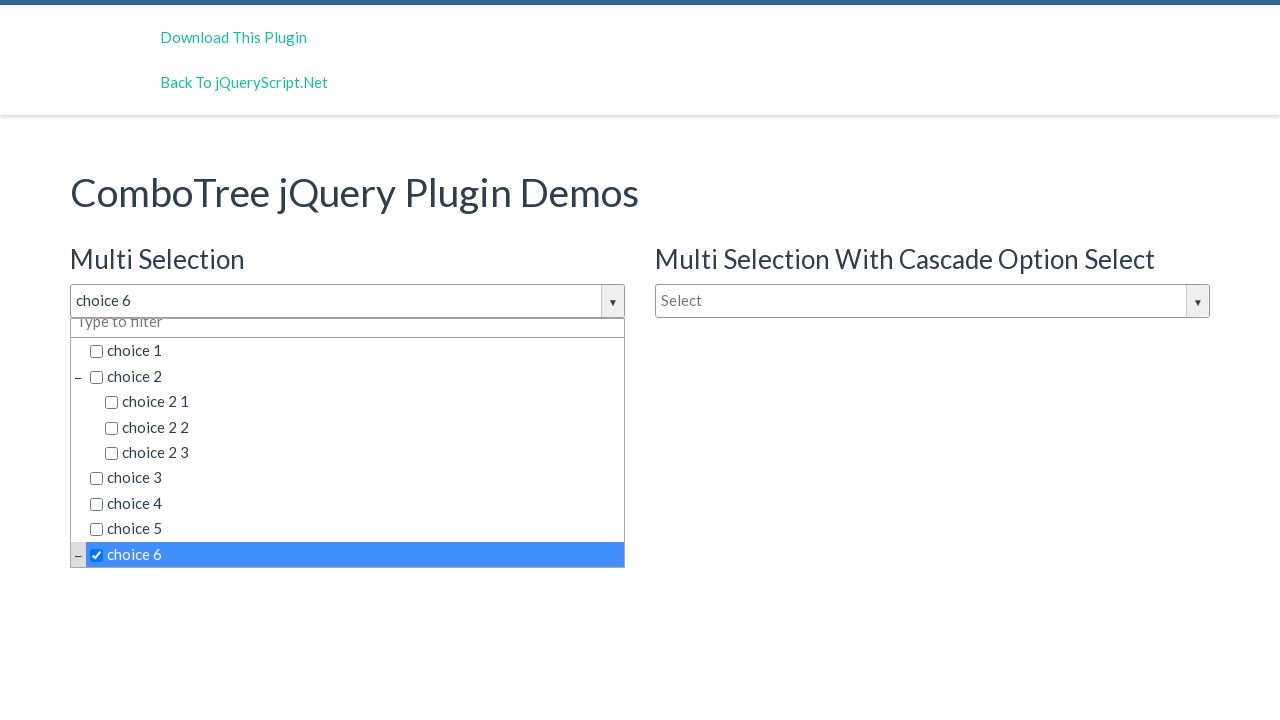

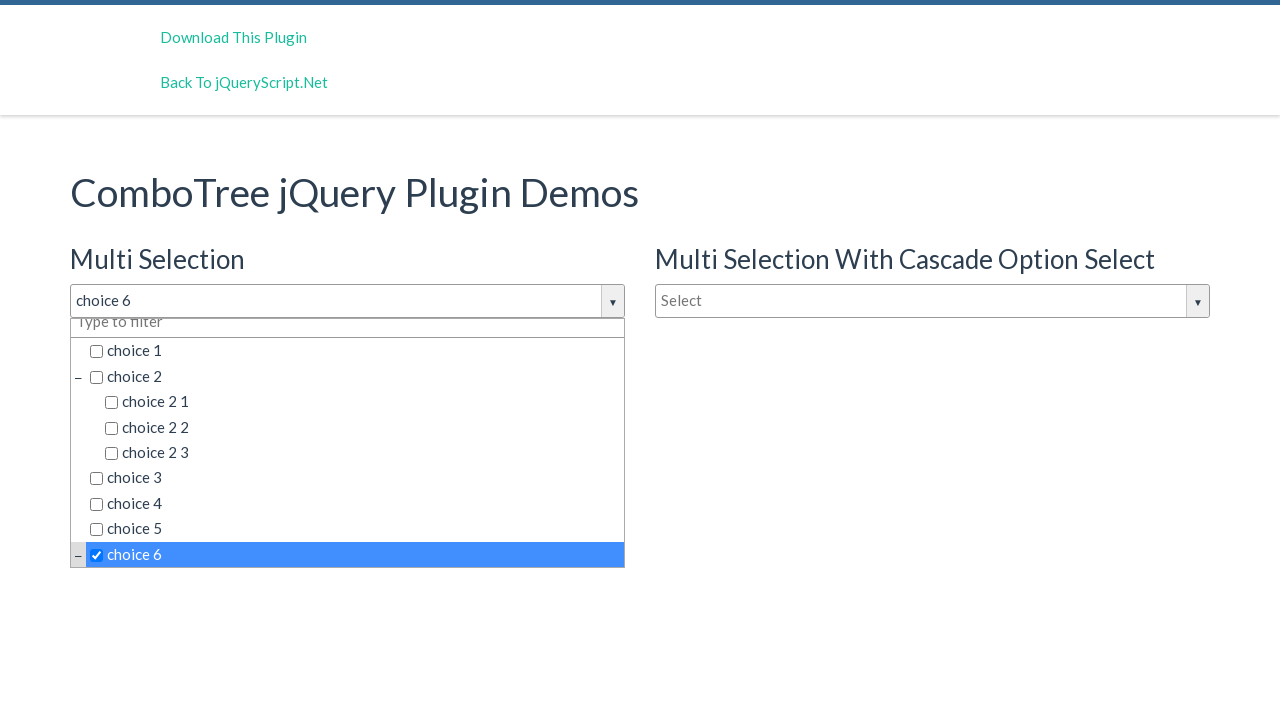